Tests dropdown and checkbox functionality on a travel booking form by selecting checkboxes and incrementing passenger count

Starting URL: https://rahulshettyacademy.com/dropdownsPractise/

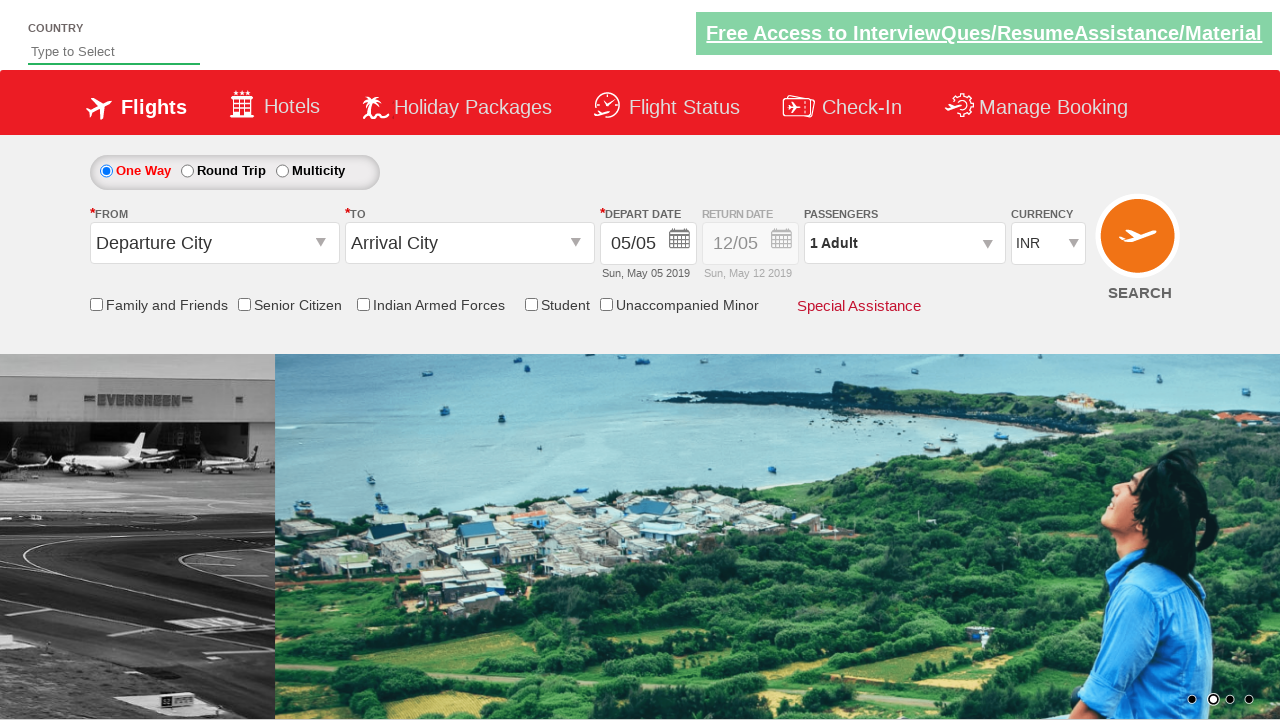

Verified friends and family checkbox is not initially selected
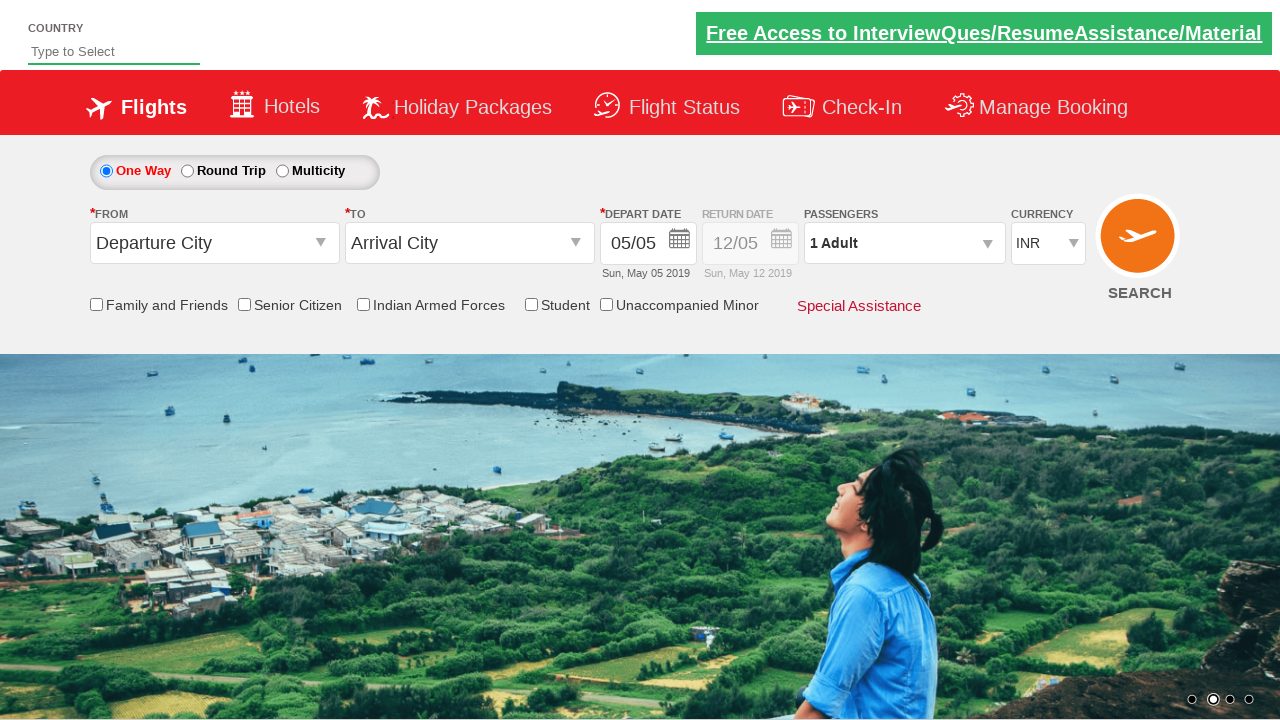

Clicked on friends and family checkbox at (96, 304) on input[id*='friendsandfamily']
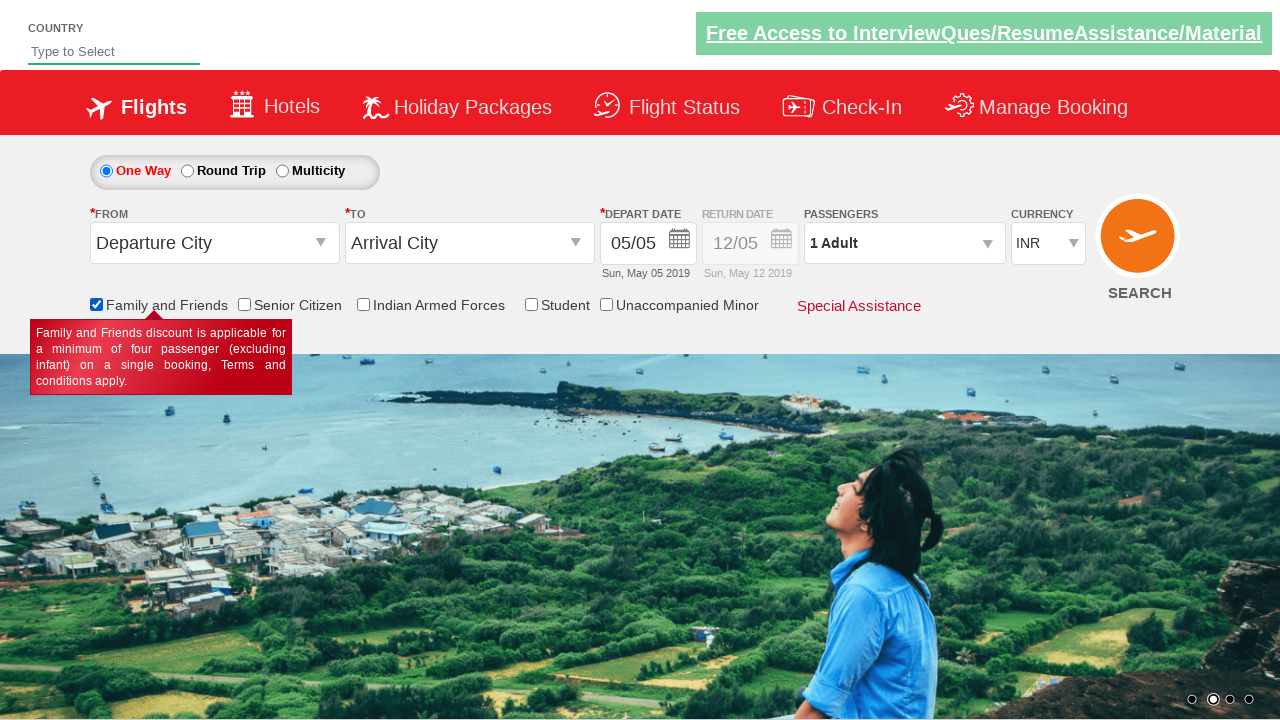

Verified friends and family checkbox is now selected
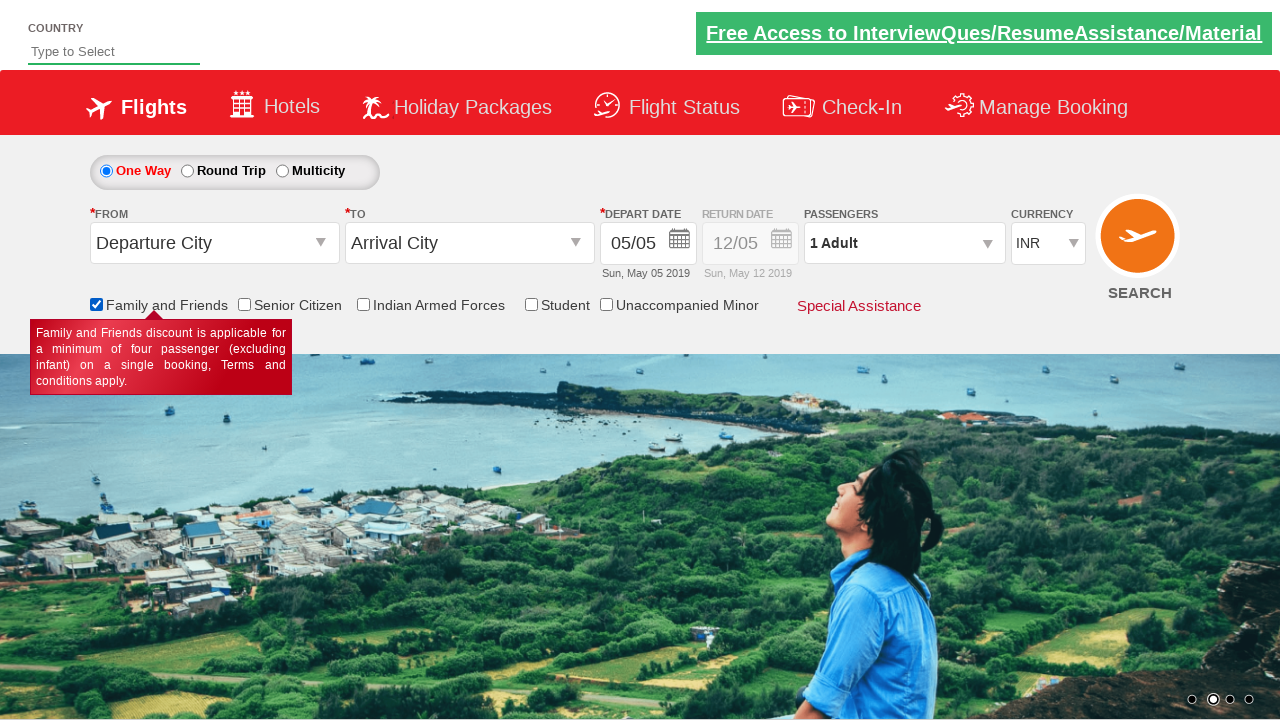

Counted total checkboxes on page: 6
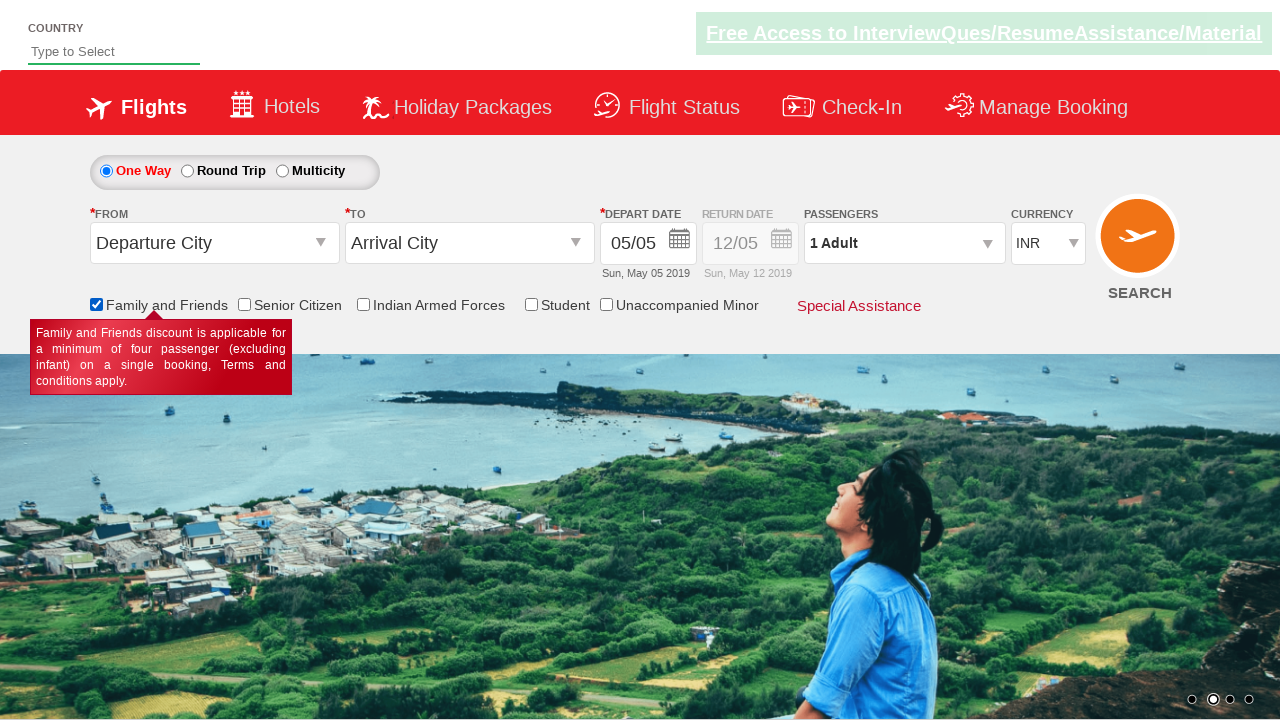

Clicked on passenger info dropdown at (904, 243) on #divpaxinfo
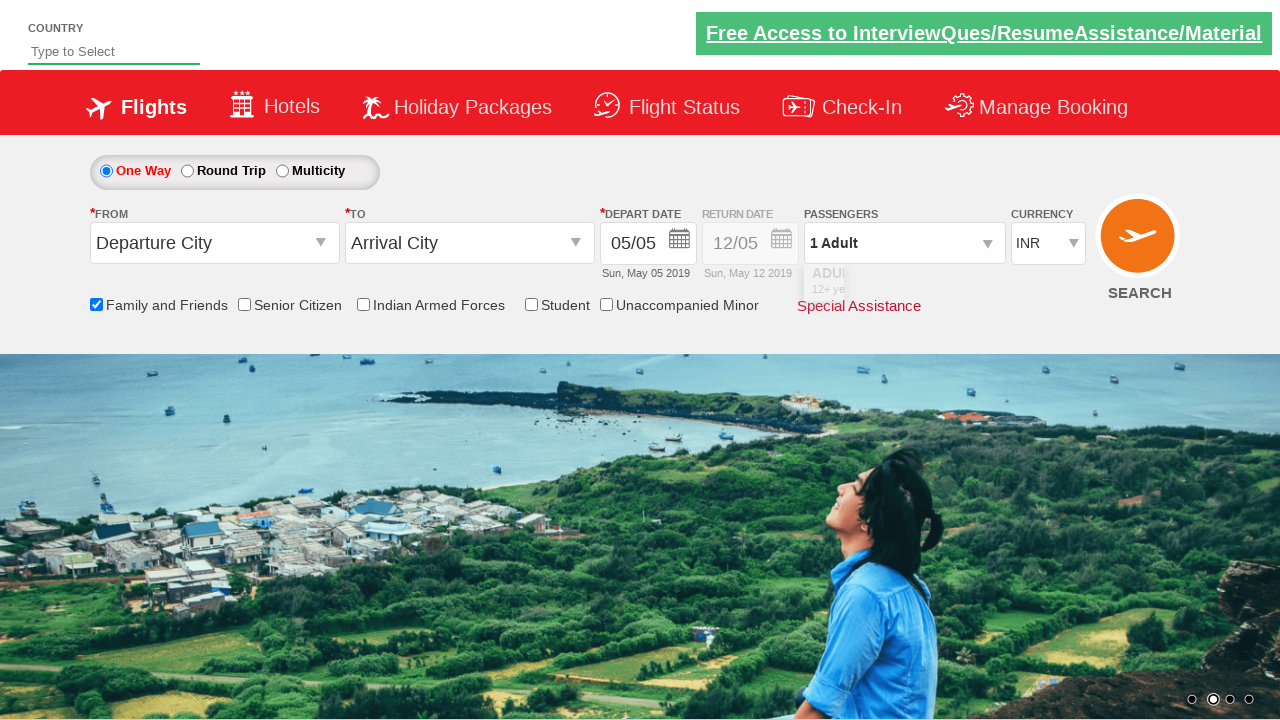

Waited for dropdown to open
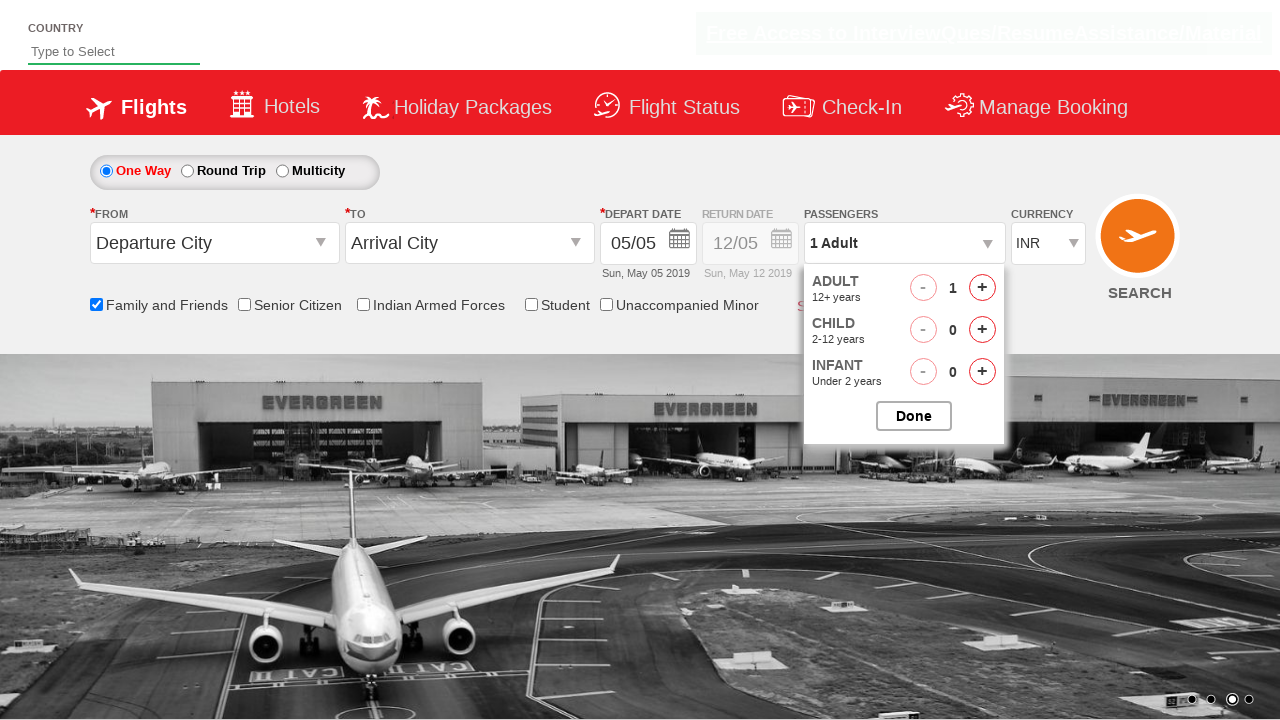

Clicked adult increment button (click 1 of 4) at (982, 288) on #hrefIncAdt
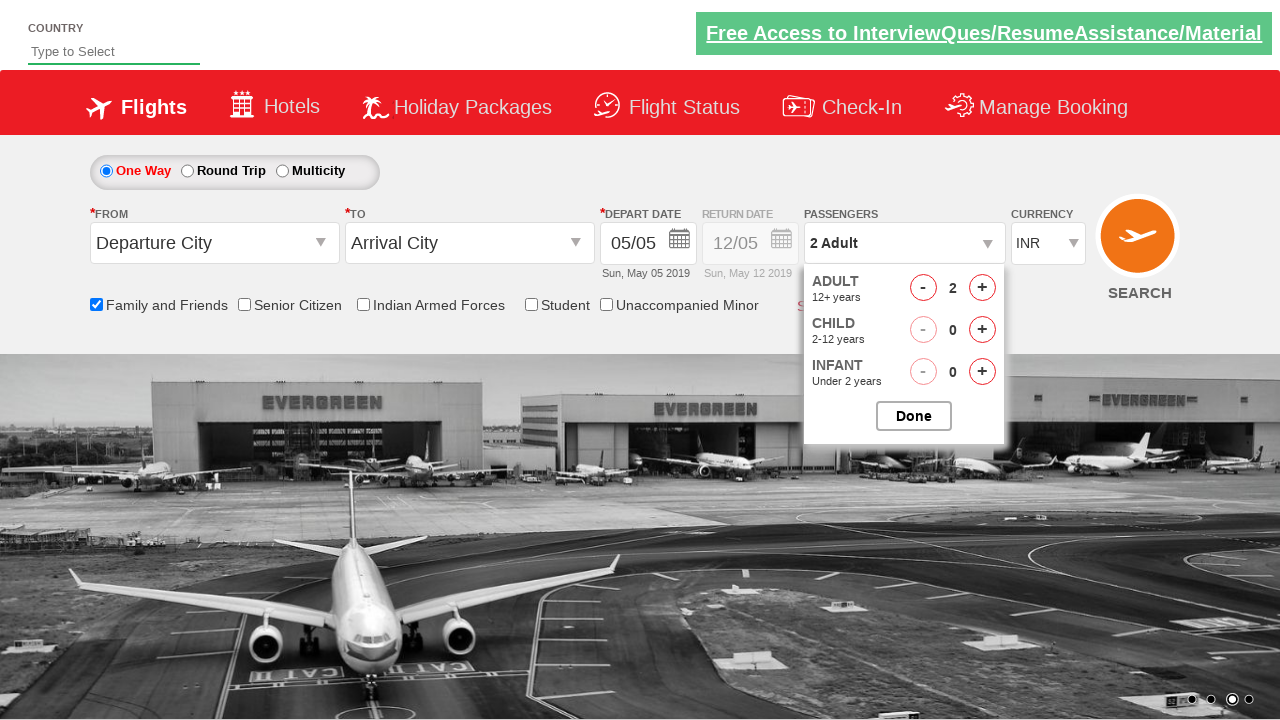

Clicked adult increment button (click 2 of 4) at (982, 288) on #hrefIncAdt
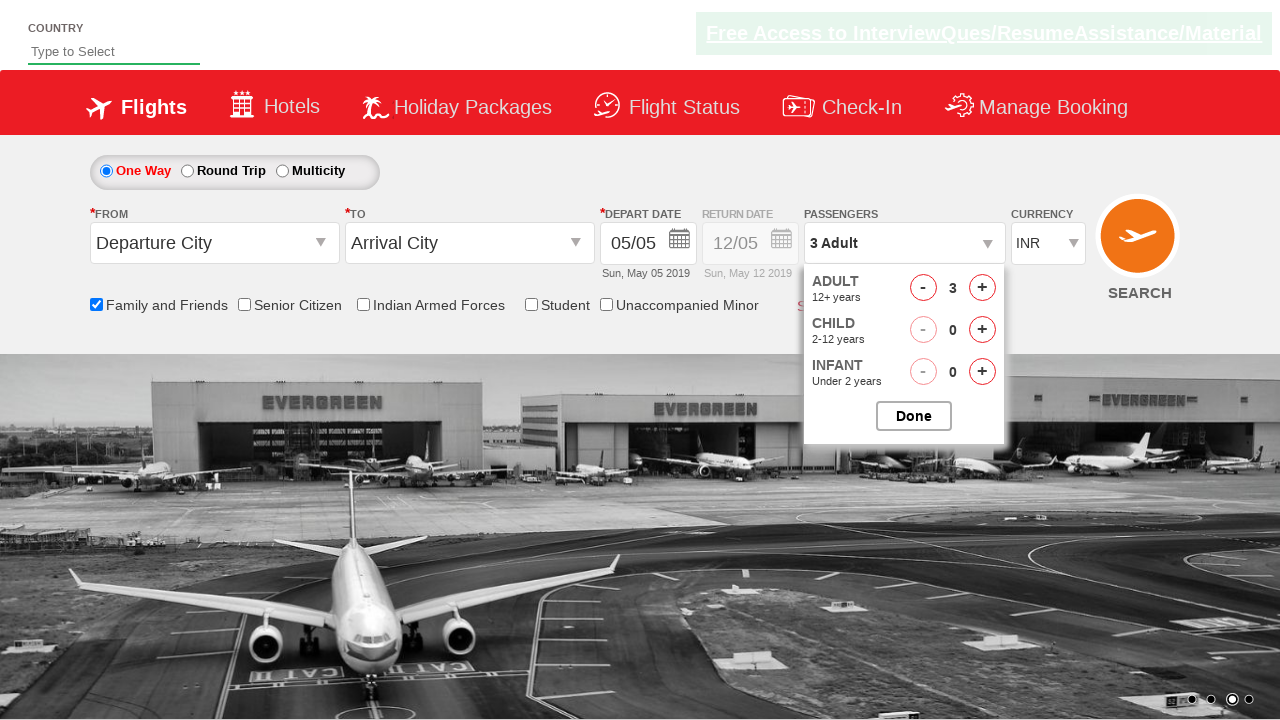

Clicked adult increment button (click 3 of 4) at (982, 288) on #hrefIncAdt
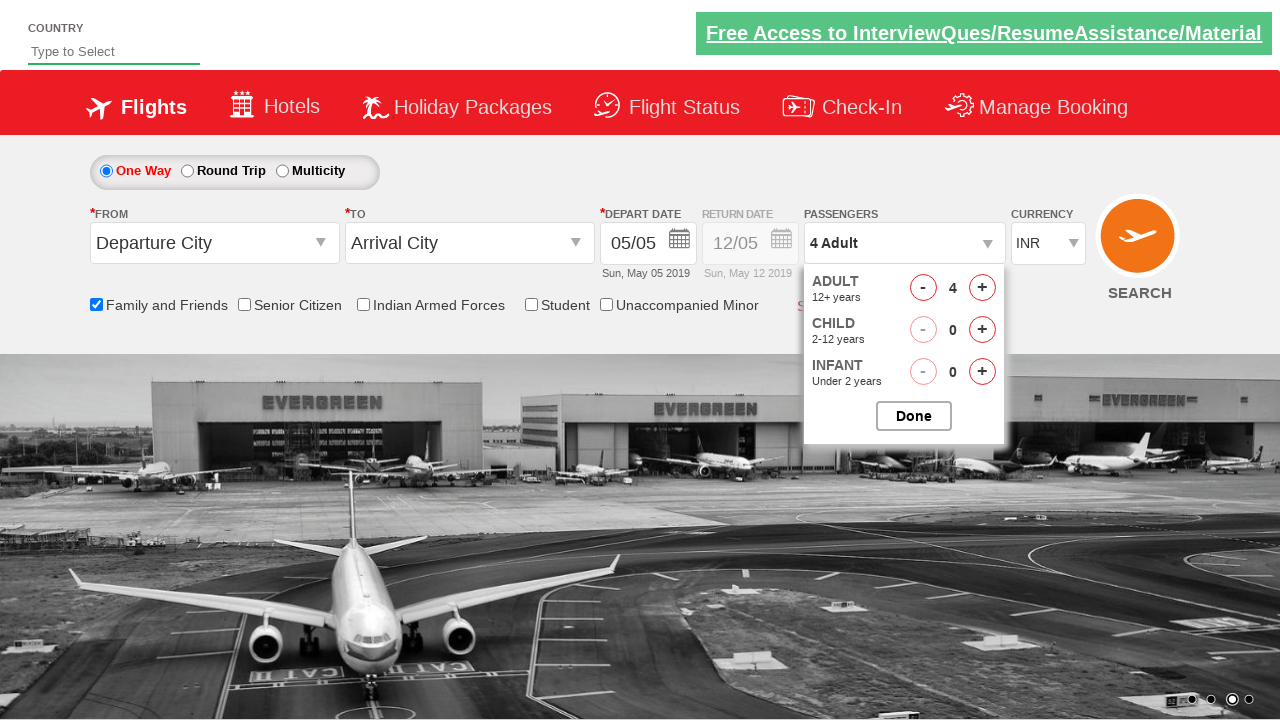

Clicked adult increment button (click 4 of 4) at (982, 288) on #hrefIncAdt
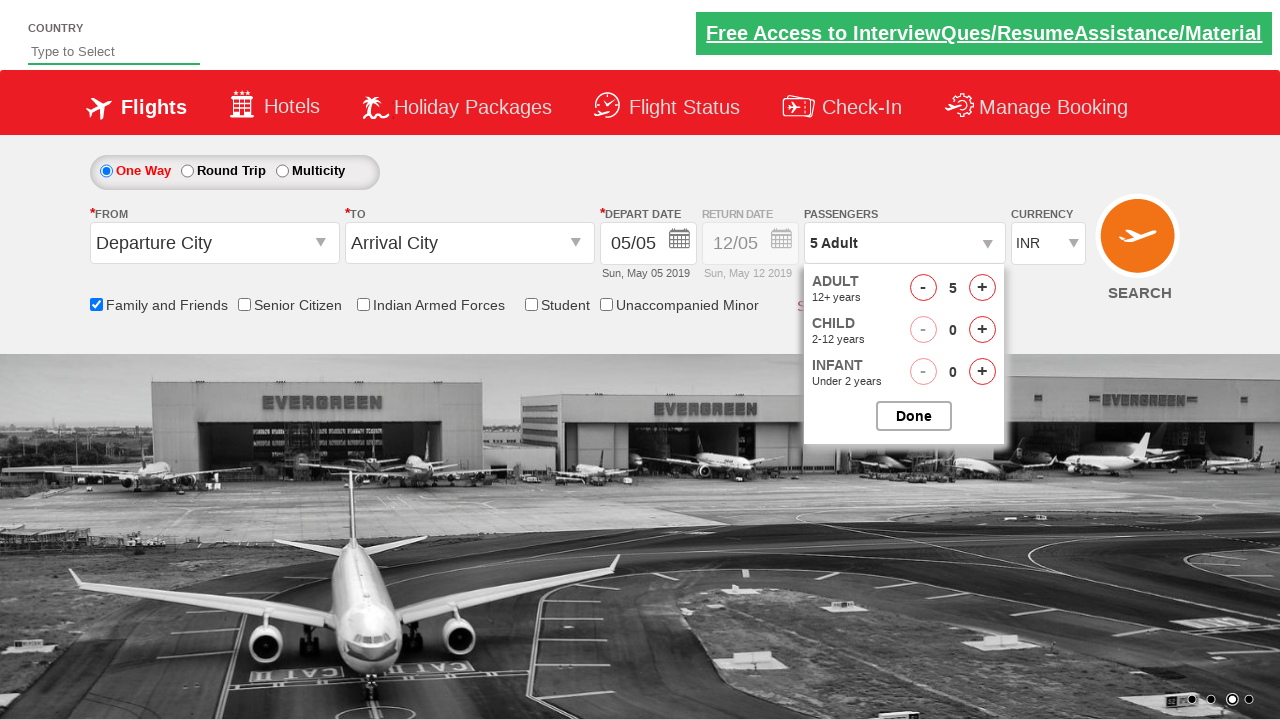

Verified passenger count shows '5 Adult'
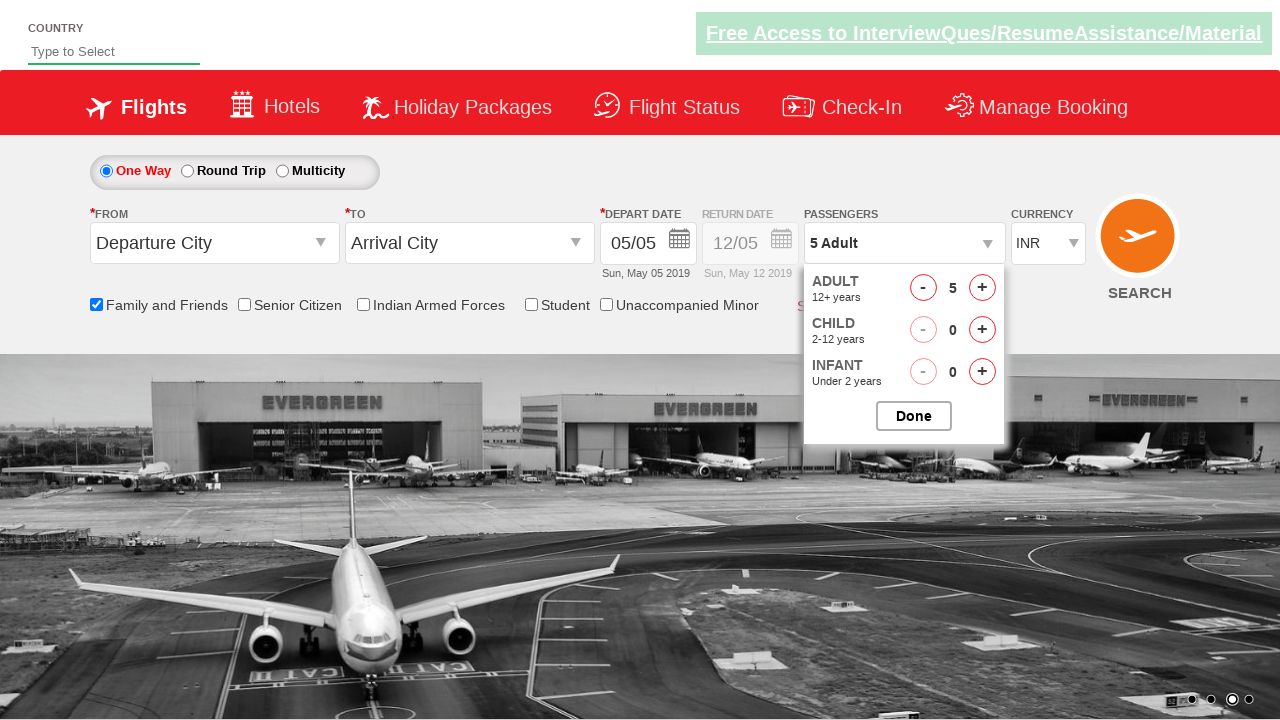

Closed the passenger selection dropdown at (914, 416) on #btnclosepaxoption
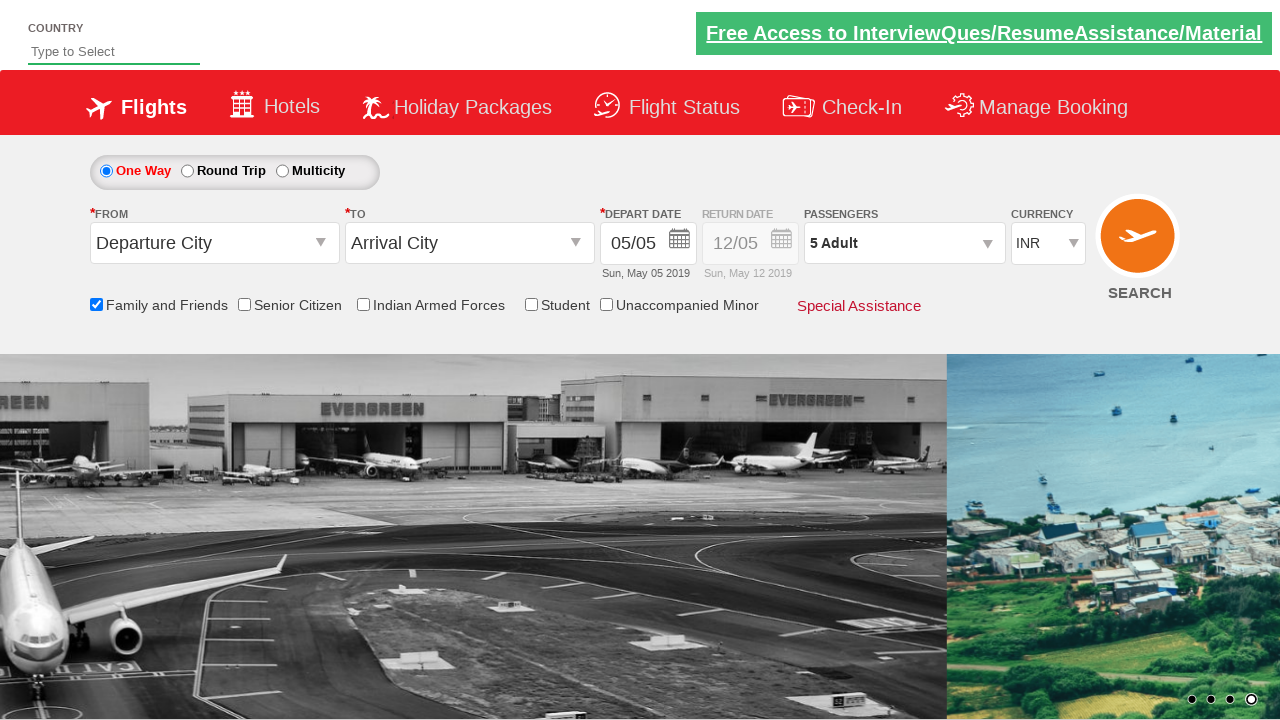

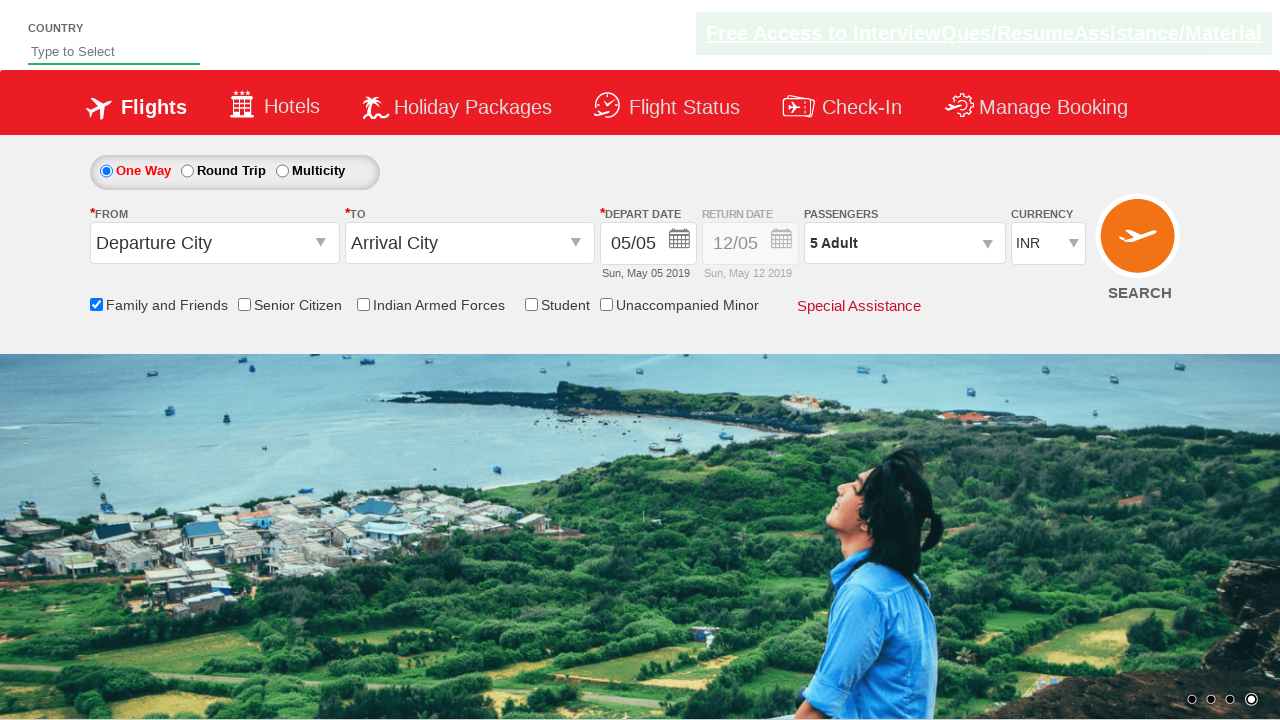